Tests the Workforce Development page by navigating through Solutions menu, verifying banner video, headers, Schedule a Call navigation, use cases (HVAC, Electrical, Plumbing), and social media links section.

Starting URL: https://imaginxavr.com/

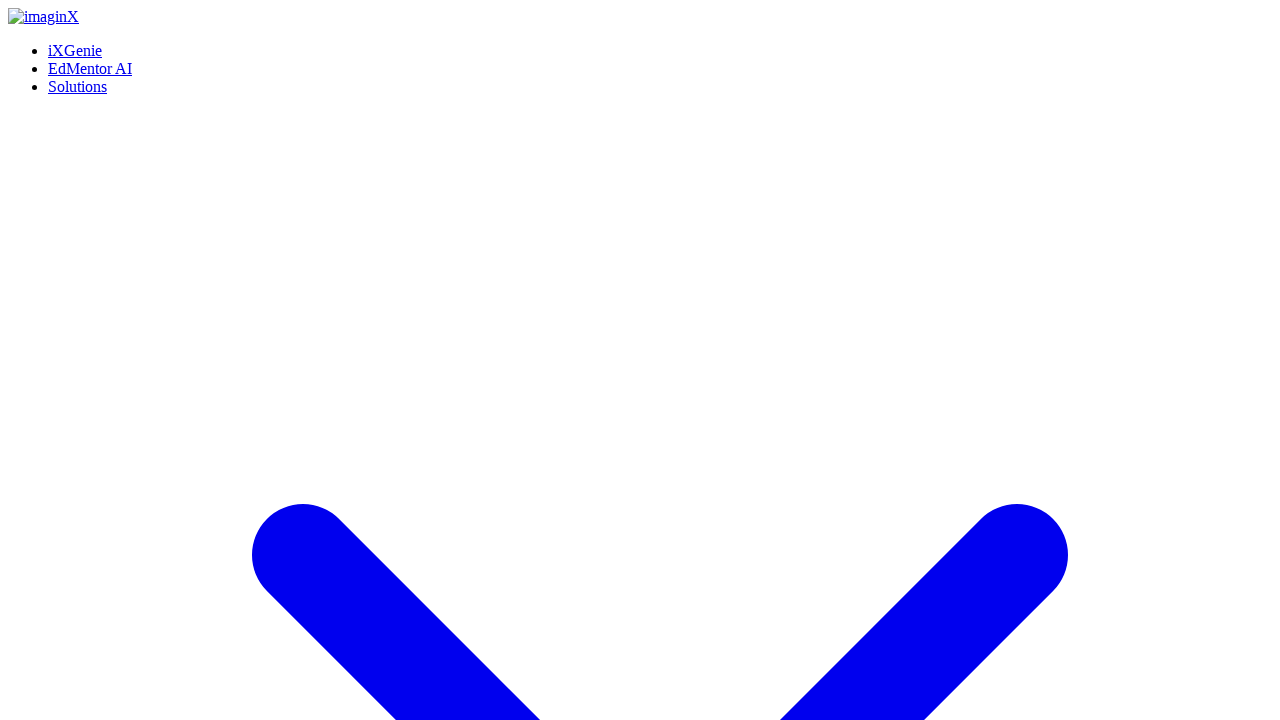

Page loaded successfully
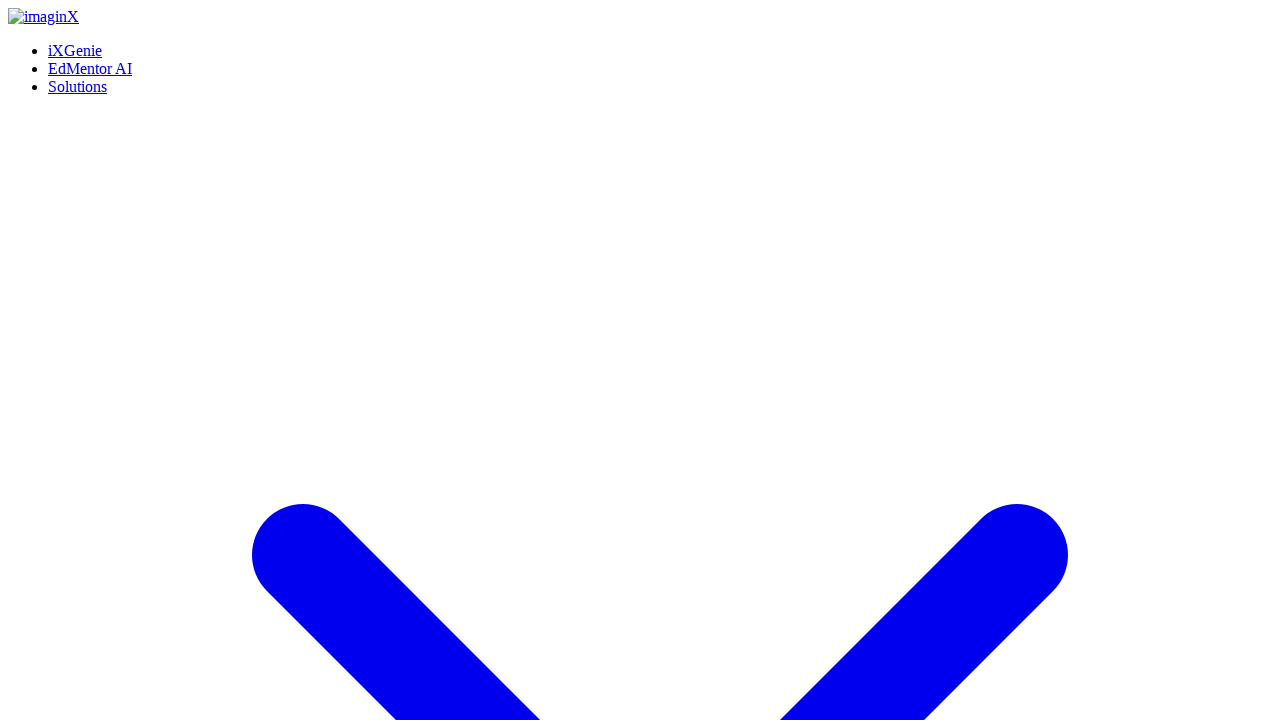

Hovered over Solutions menu at (78, 8) on xpath=(//a[normalize-space()='Solutions'])[1]
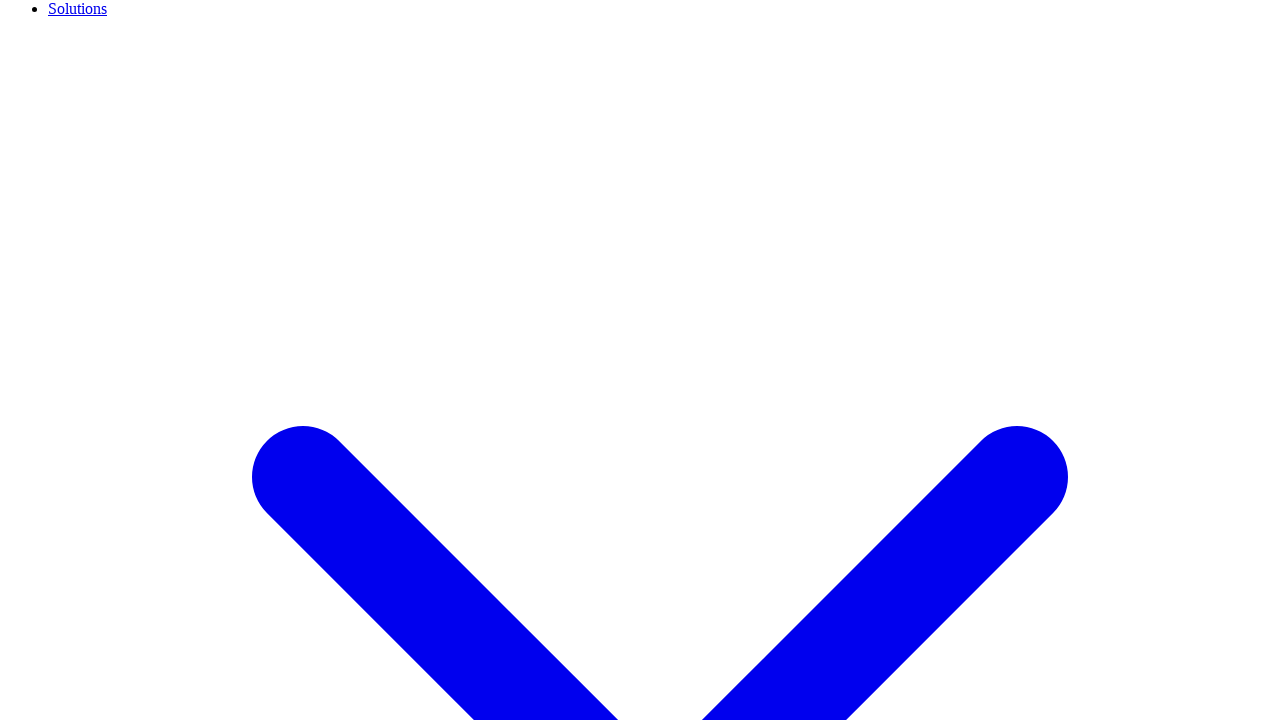

Clicked Workforce Development link at (166, 360) on xpath=(//a[normalize-space()='Workforce Development'])[1]
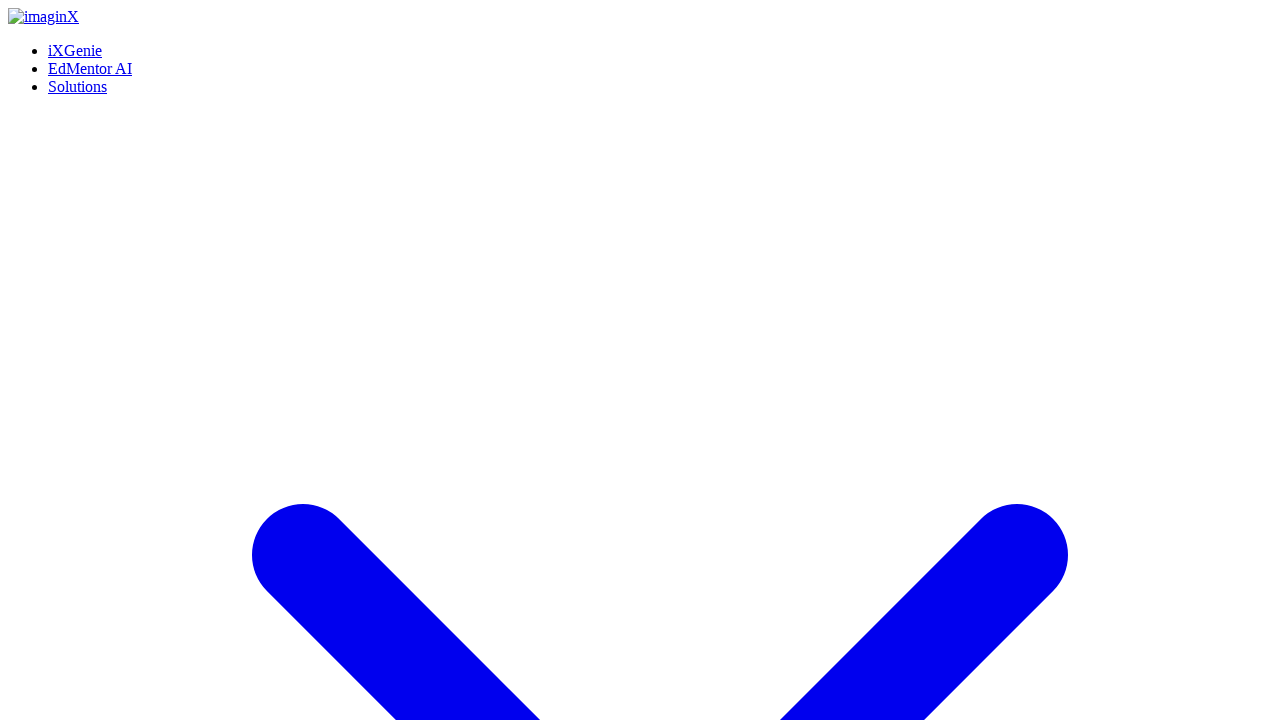

Workforce Development page loaded
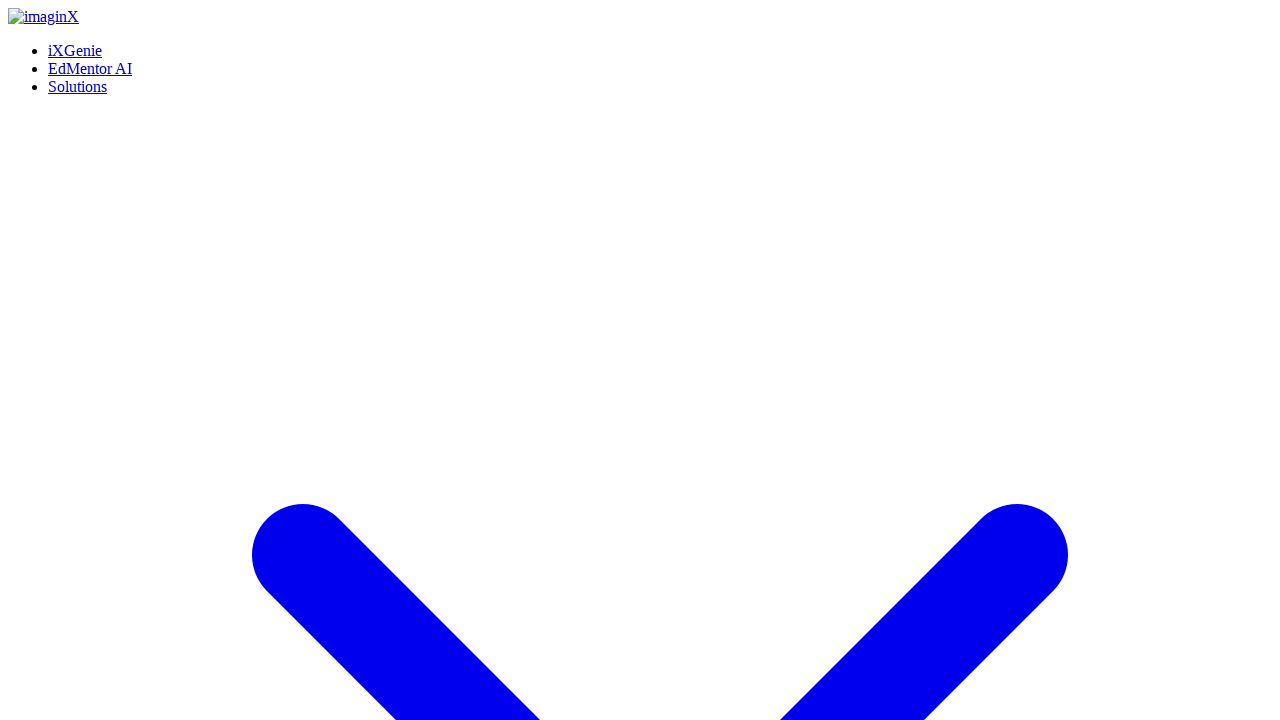

Waited 2 seconds for page to fully render
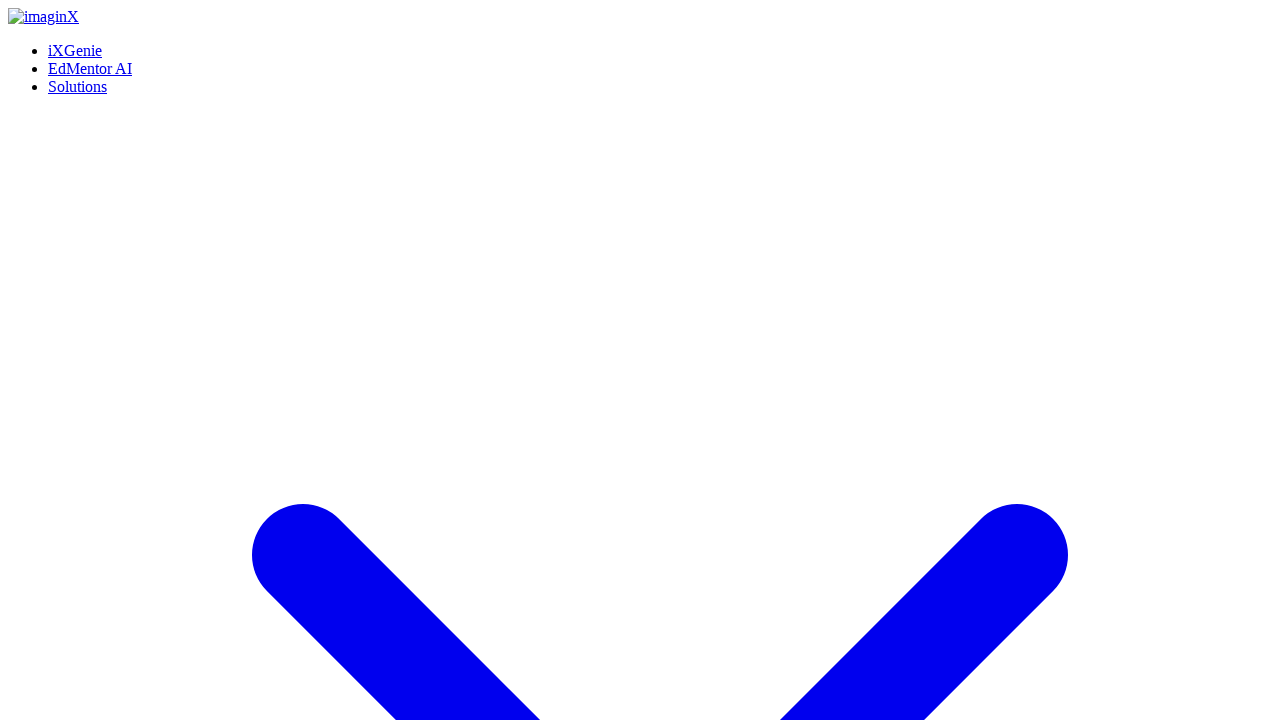

Scrolled to bottom of page
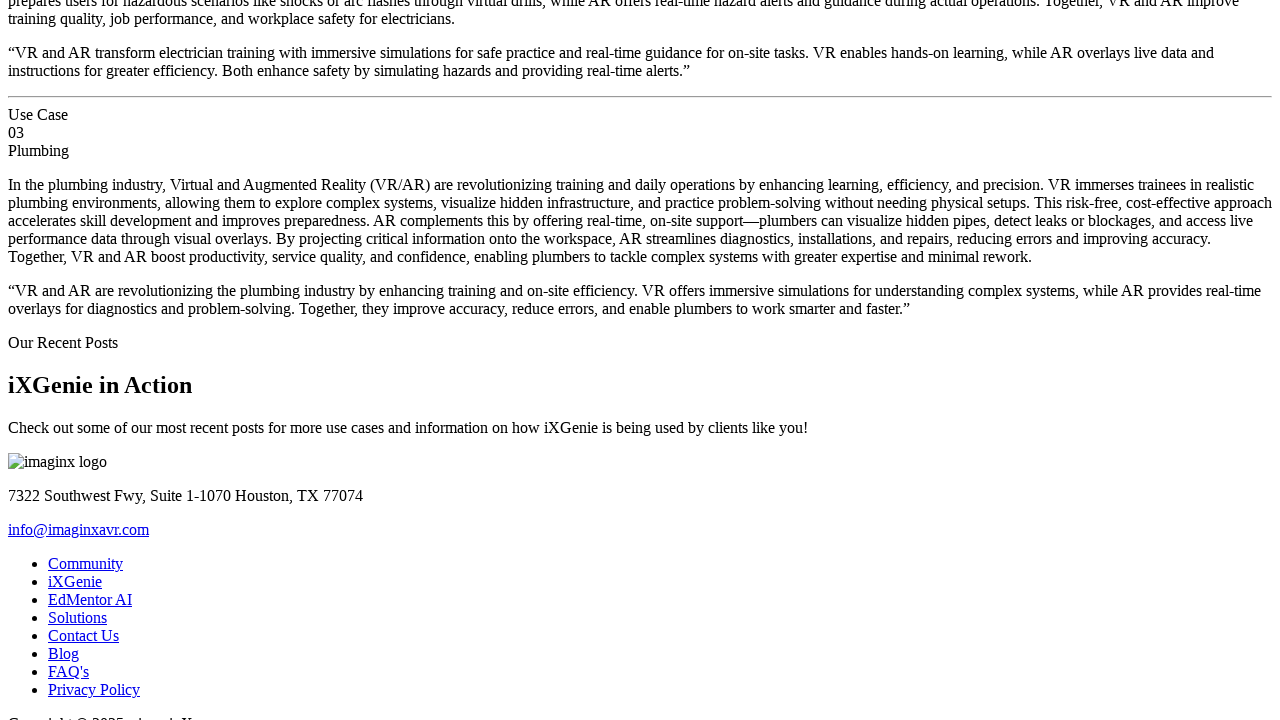

Waited 1 second after scrolling to bottom
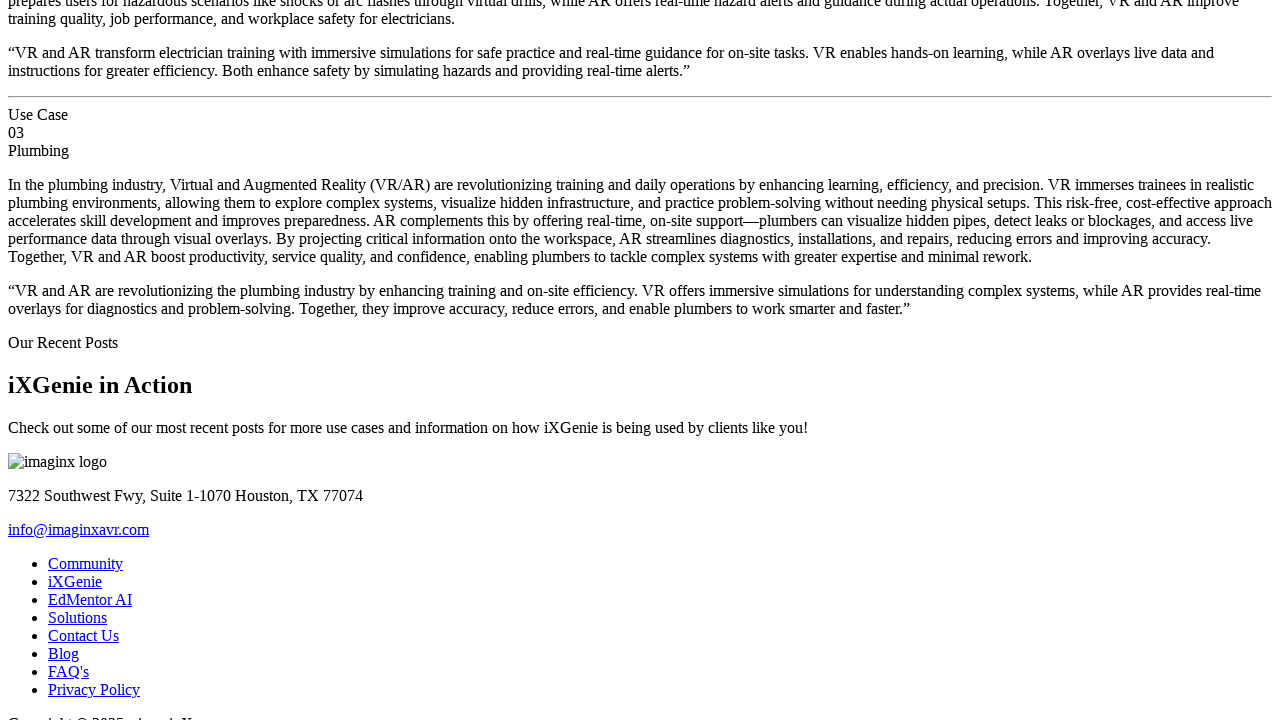

Scrolled back to top of page
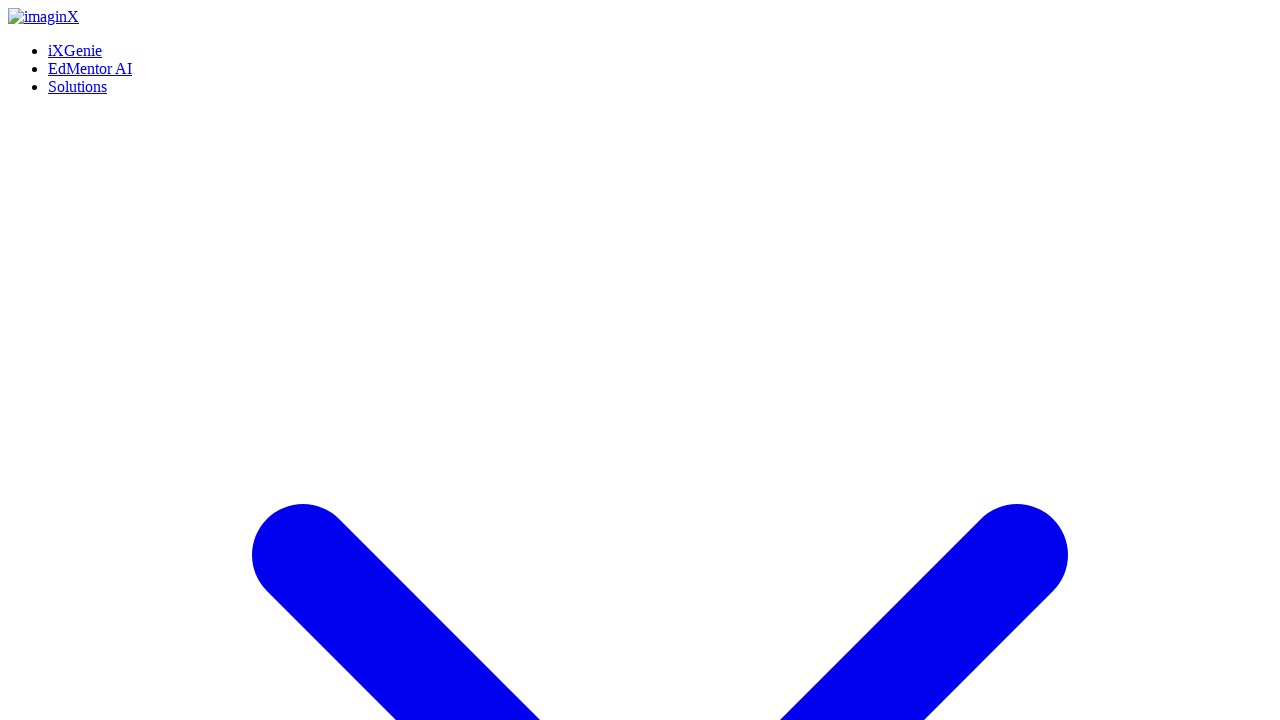

Waited 1 second after scrolling to top
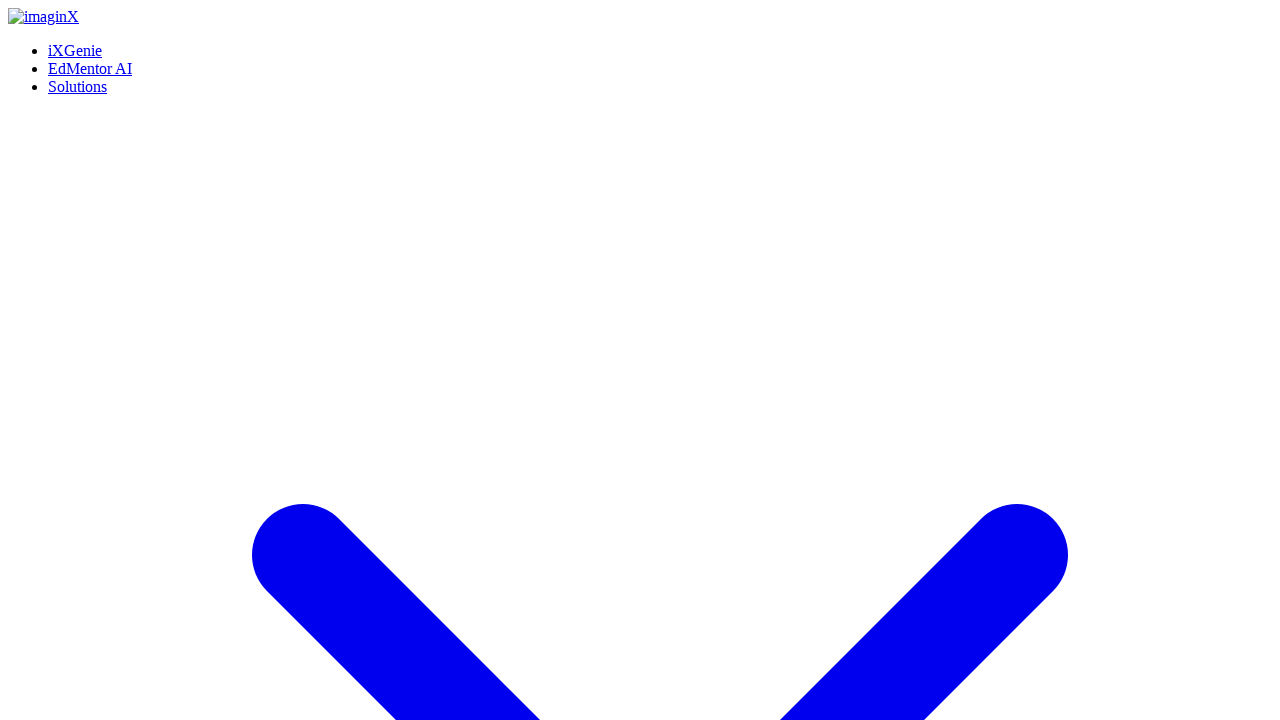

Verified banner video element is present
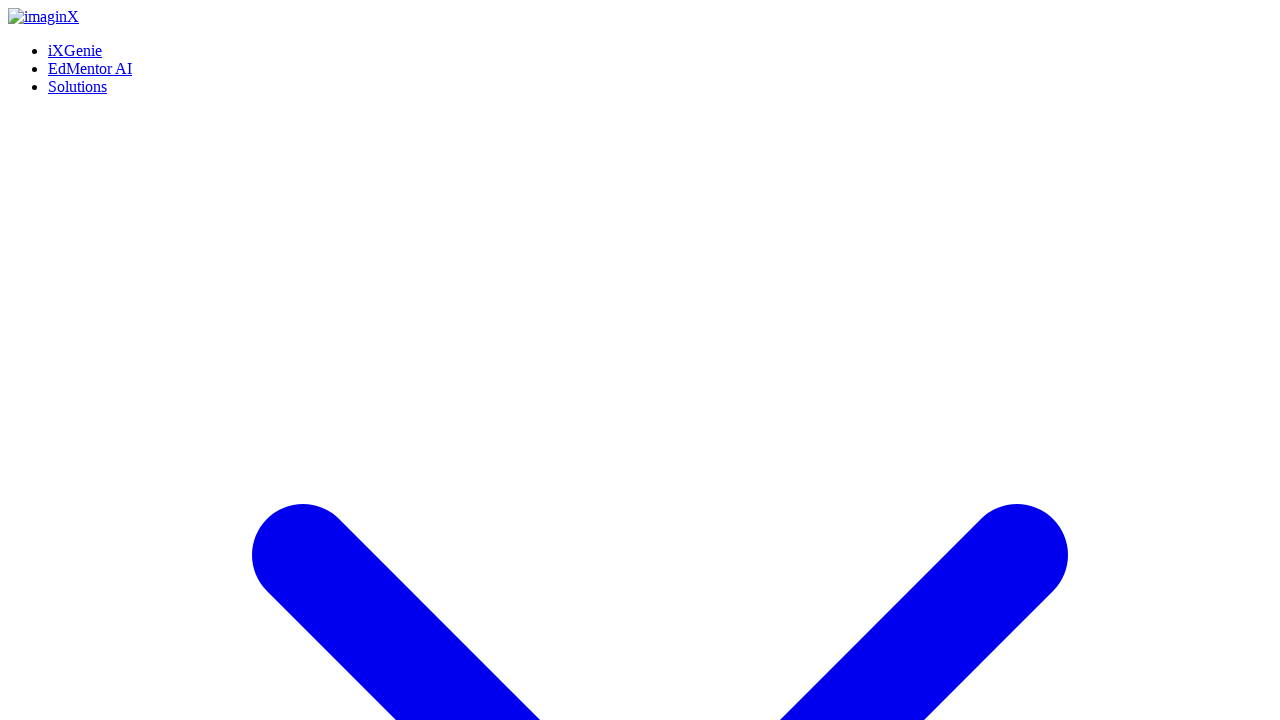

Verified 'Workforce Development' header is present
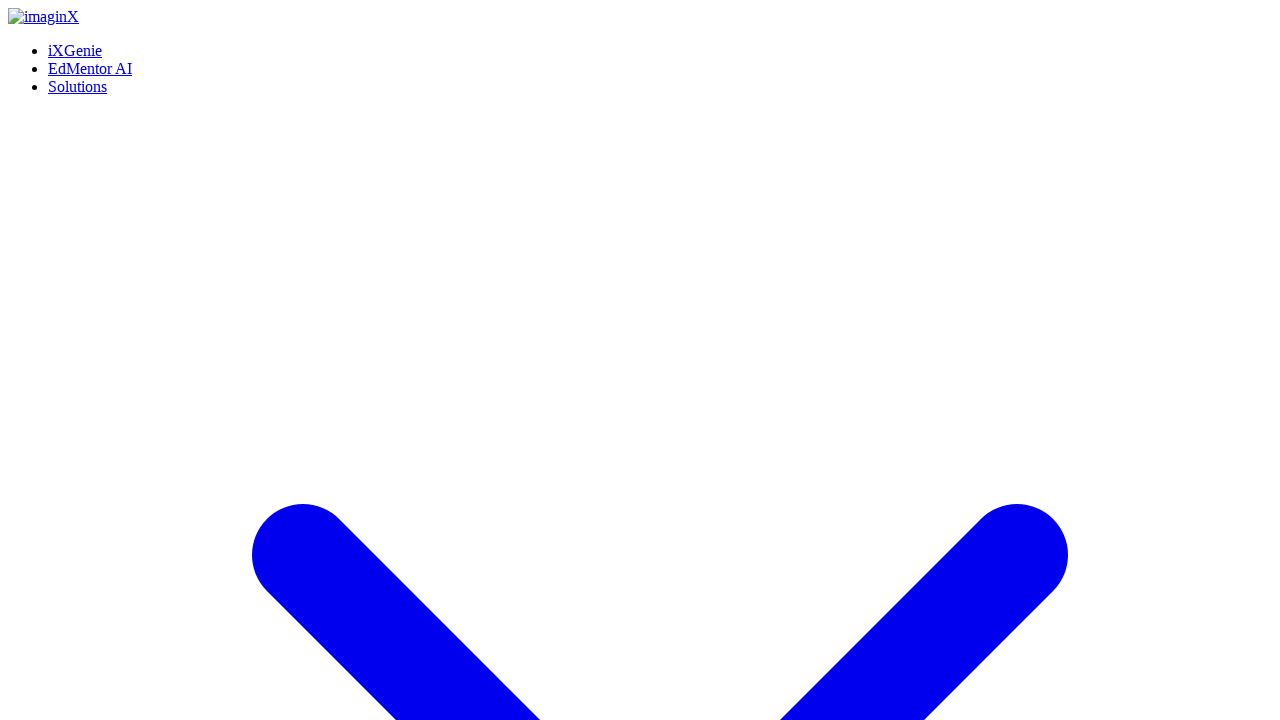

Verified descriptive paragraph about iXGenie workforce development is present
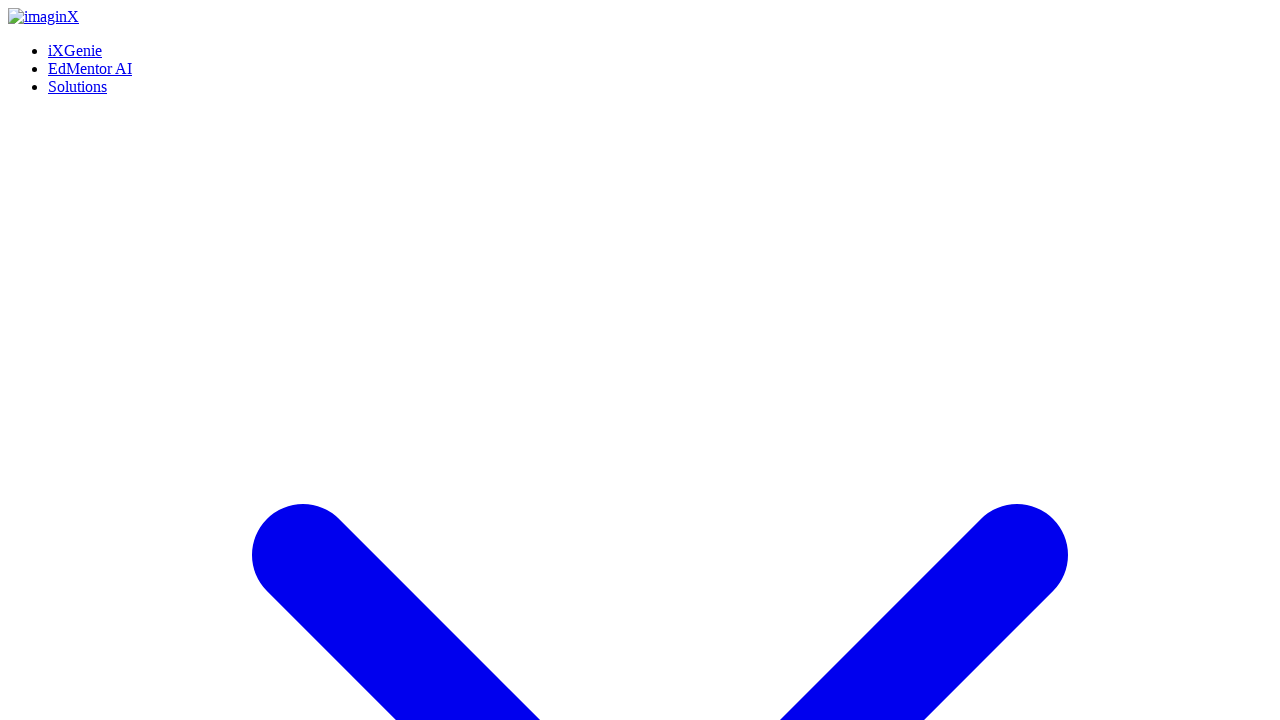

Clicked 'Schedule a Call' button at (58, 360) on (//a[contains(normalize-space(),'Schedule a Call')])[1]
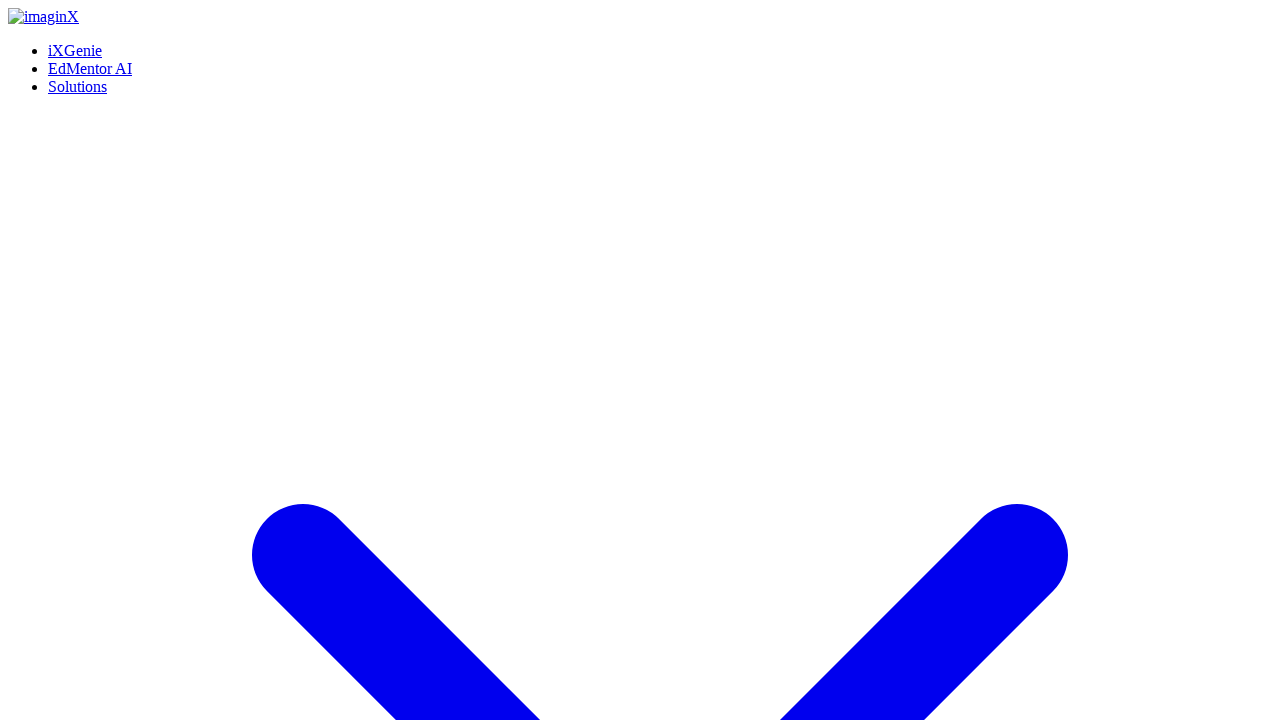

Waited 1 second for page navigation
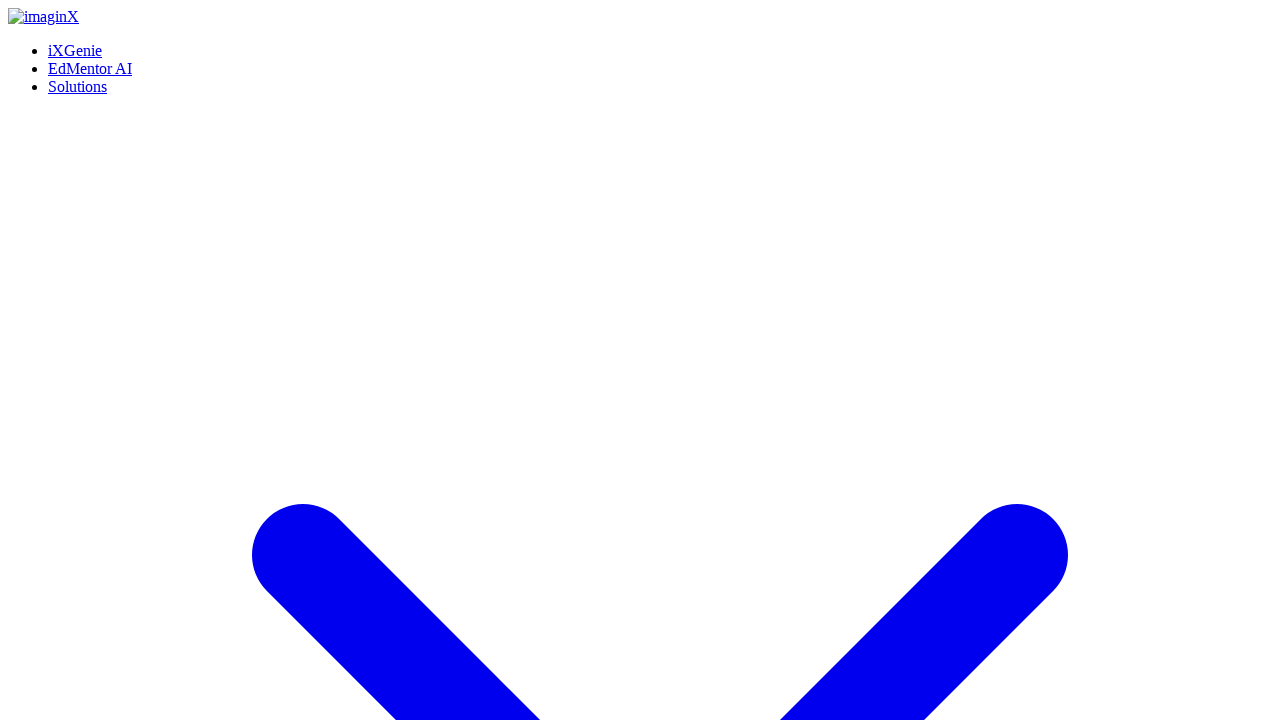

Verified 'Contact Us' page header is present
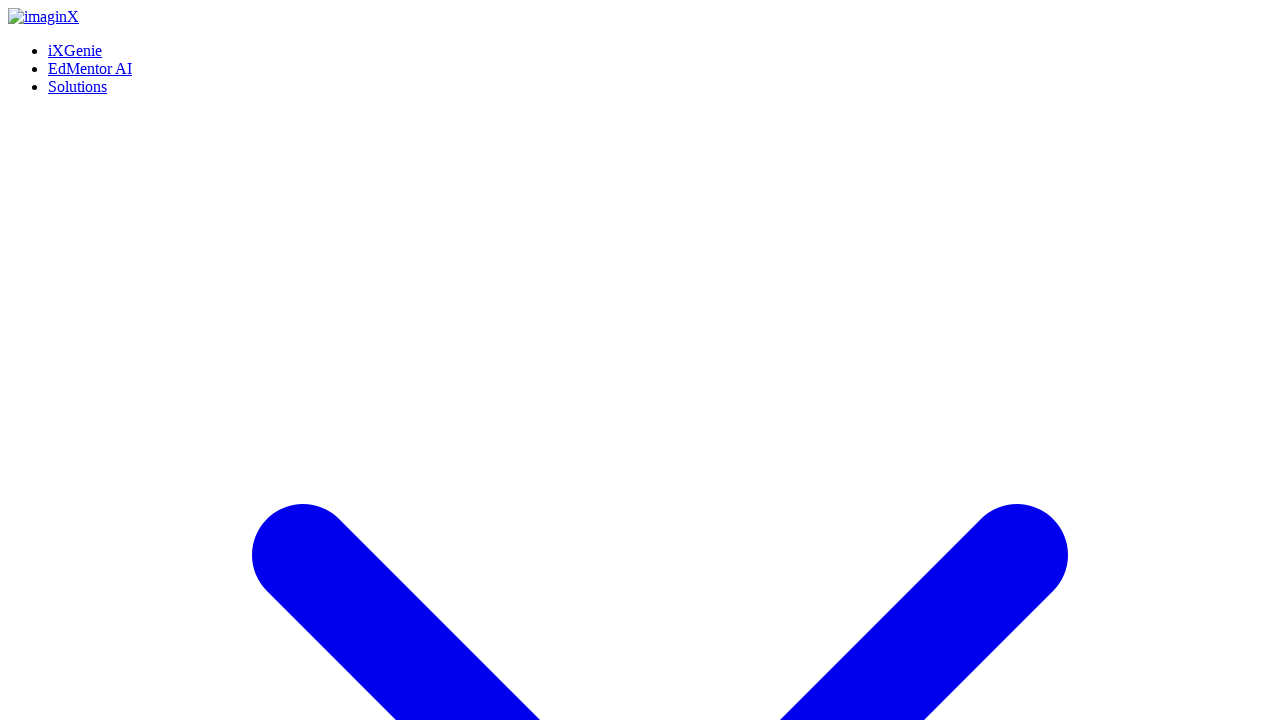

Navigated back to Workforce Development page
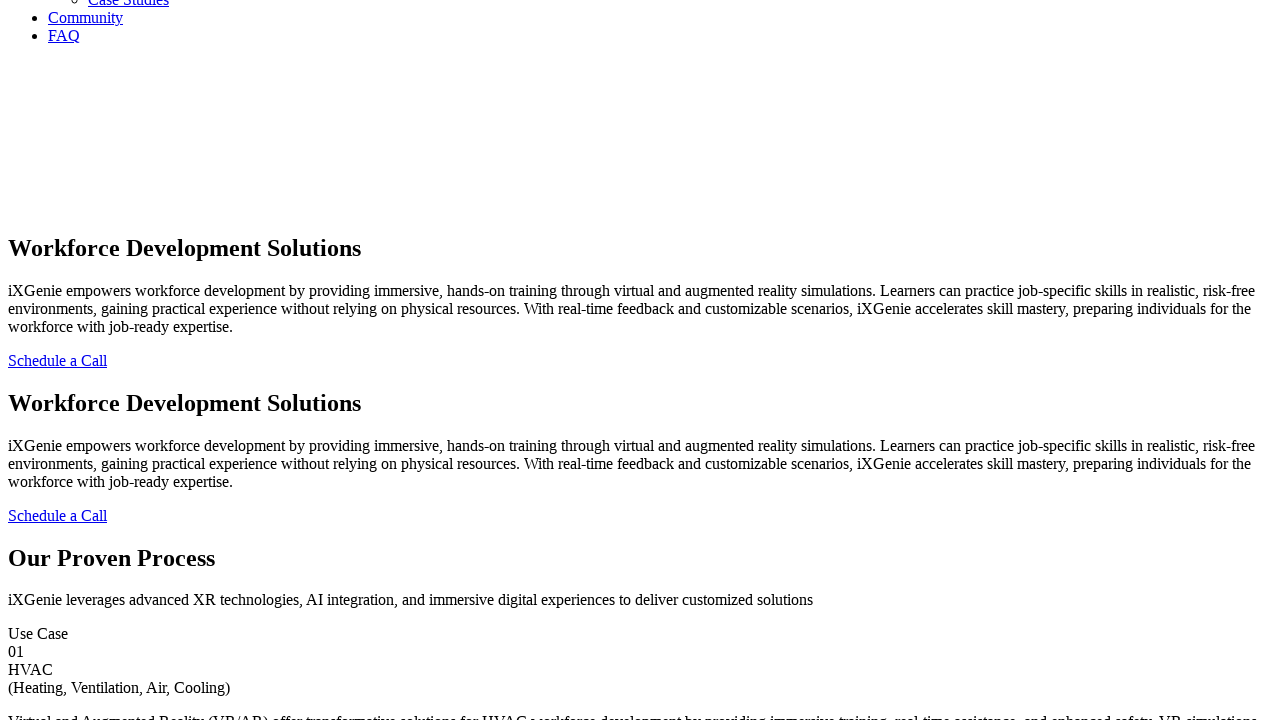

Page loaded after navigation back
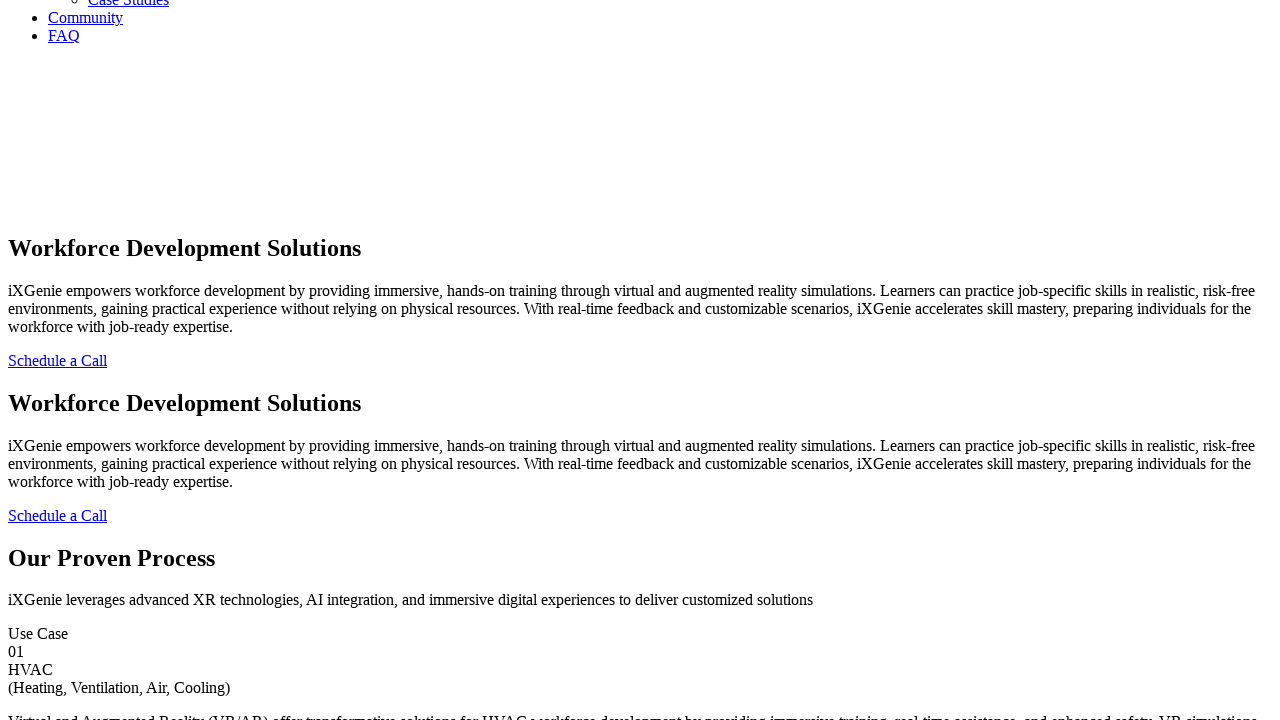

Verified 'Our Proven' use cases header is present
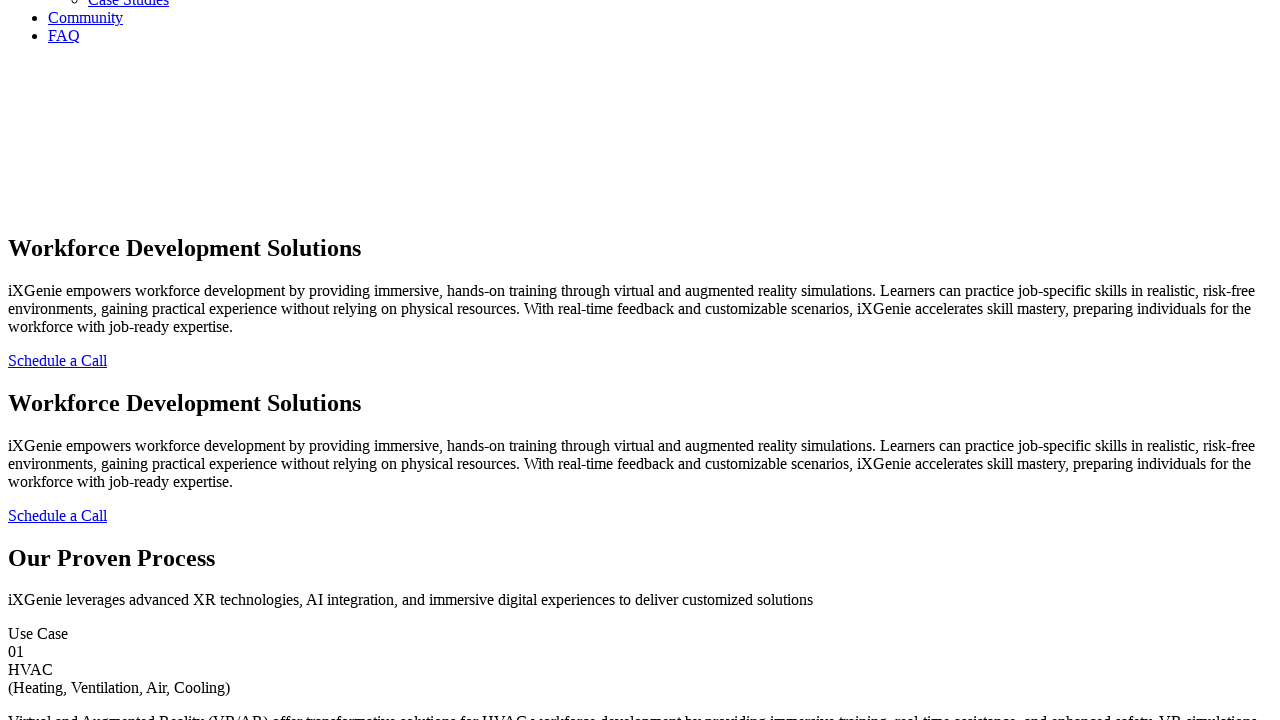

Verified HVAC use case is present
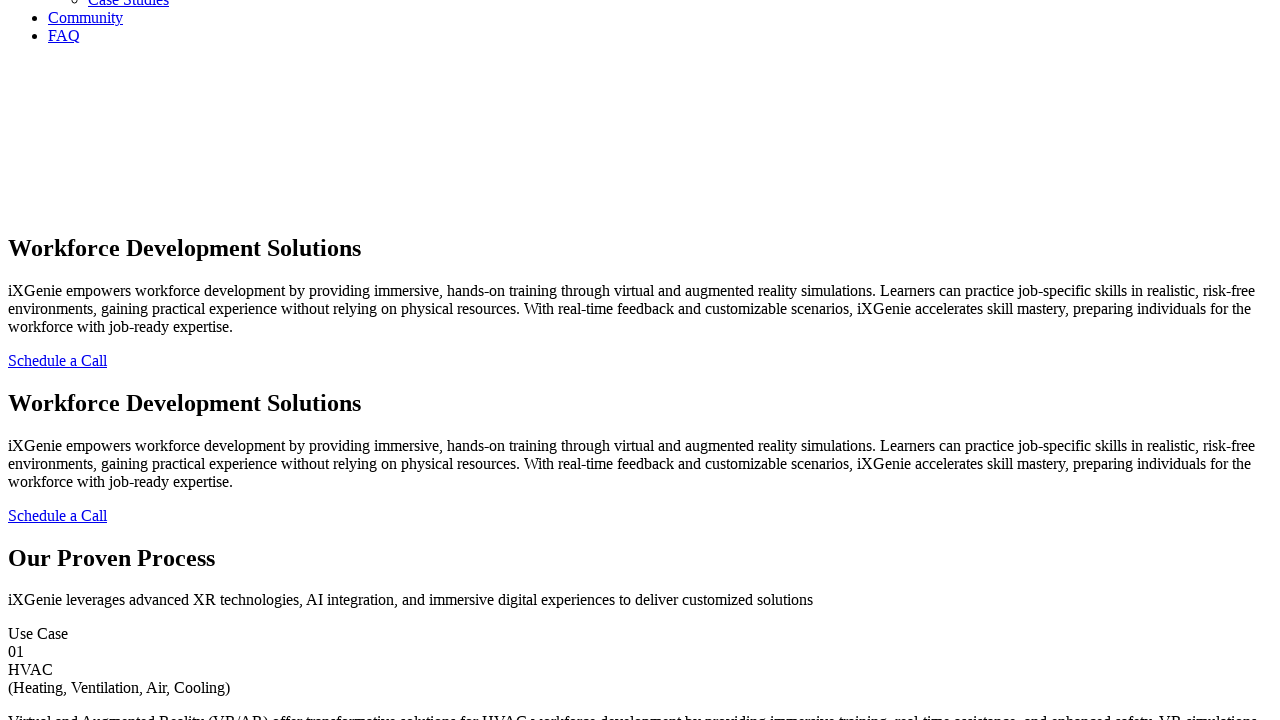

Verified Electrical use case is present
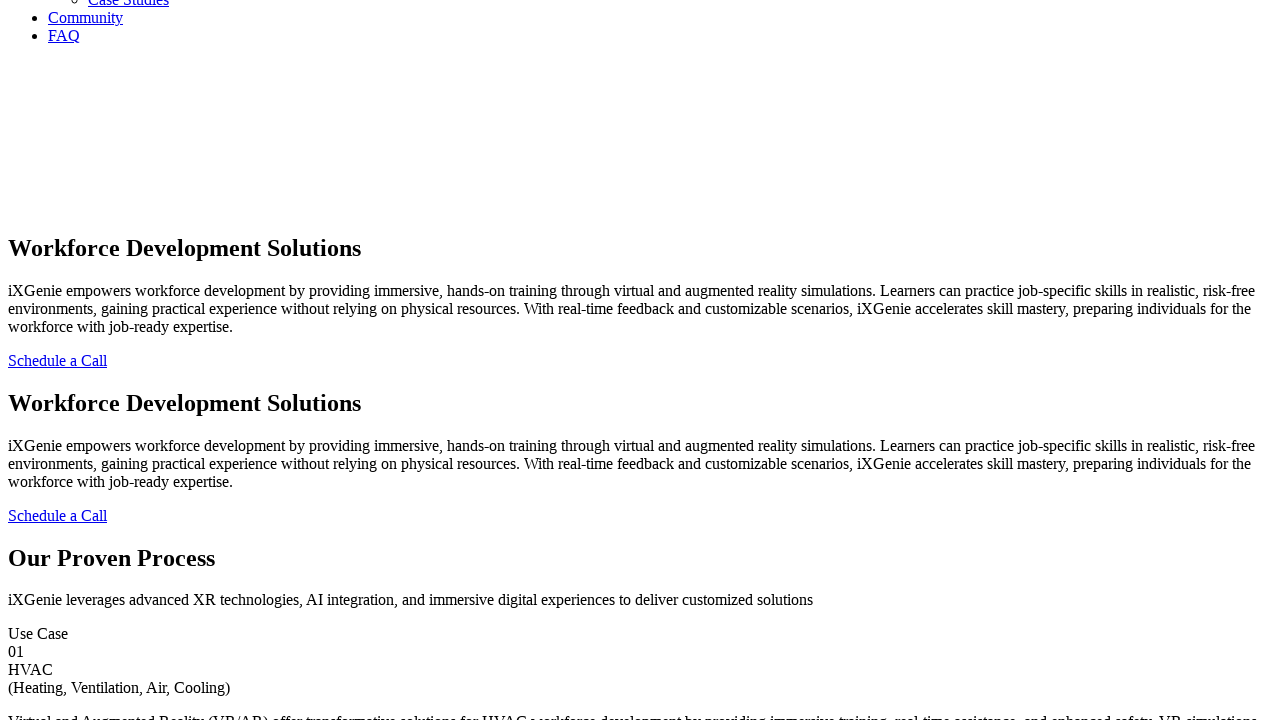

Verified Plumbing use case is present
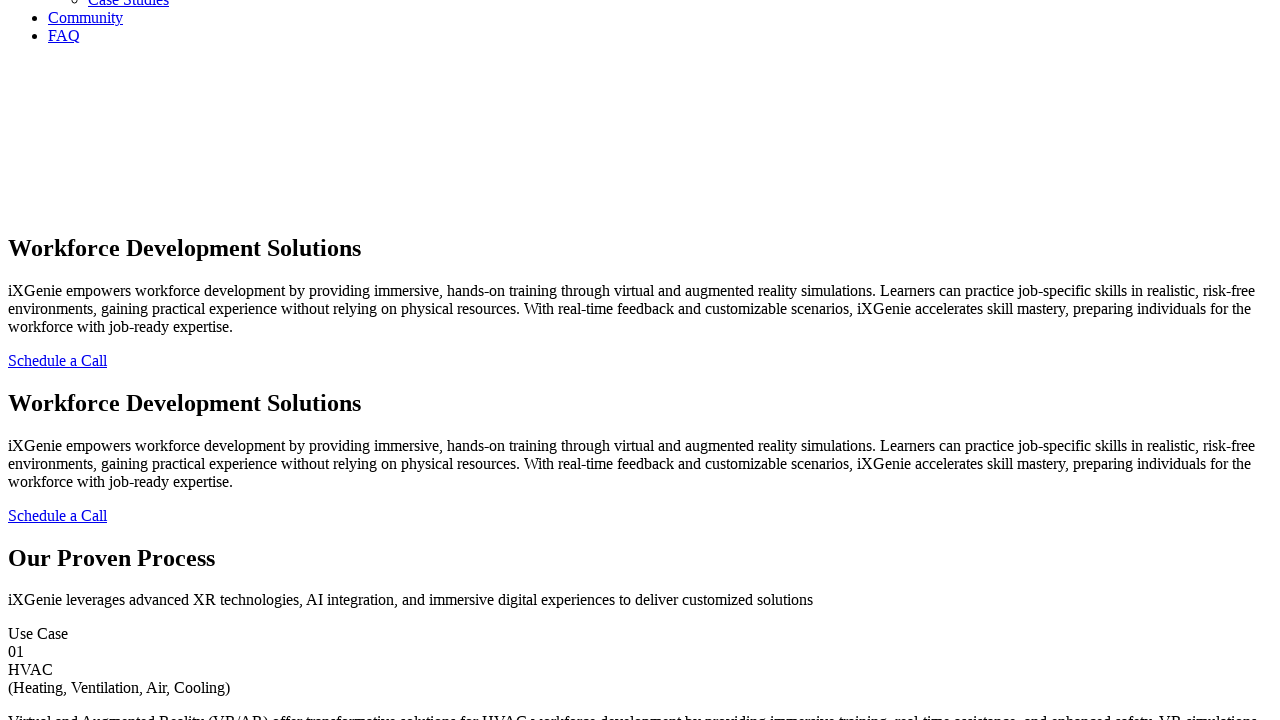

Verified 'Our Recent Posts' section is present
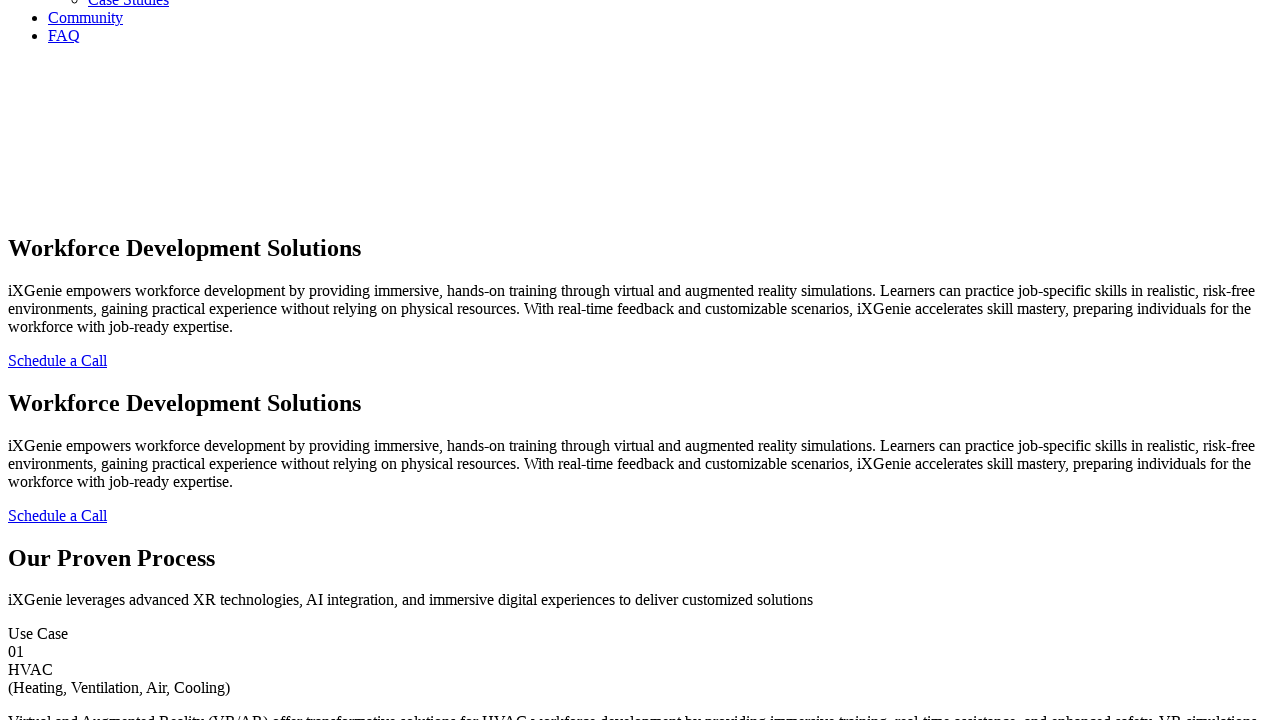

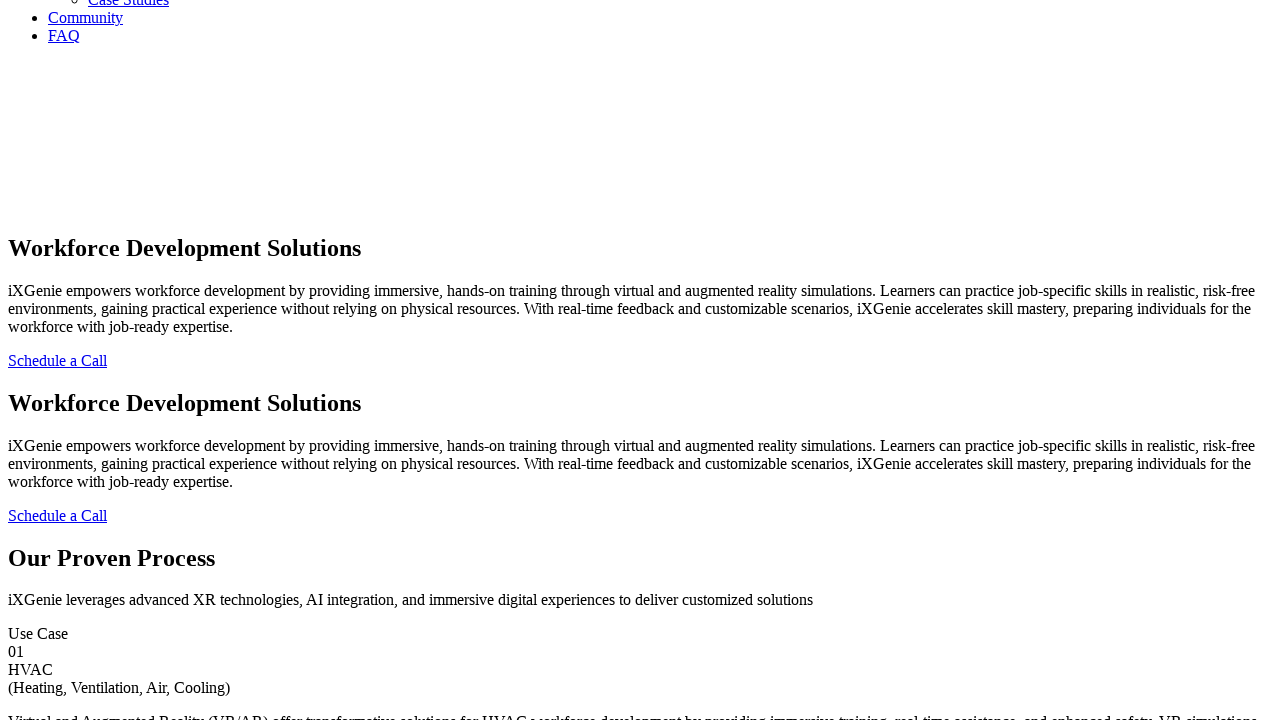